Tests a grocery shopping website by searching for products containing "ca", verifying 4 products are displayed, clicking "Add to Cart" for Carrot products, and verifying the brand name is "GREENKART".

Starting URL: https://rahulshettyacademy.com/seleniumPractise/#/

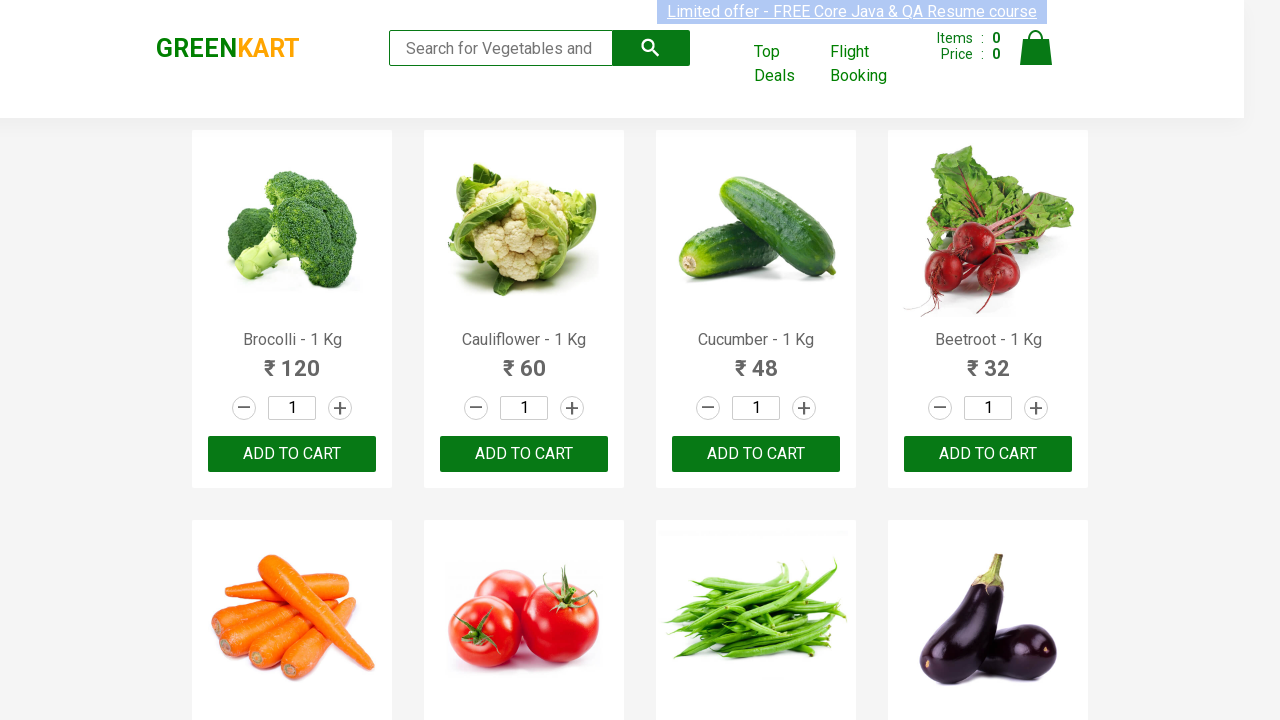

Filled search box with 'ca' to filter products on .search-keyword
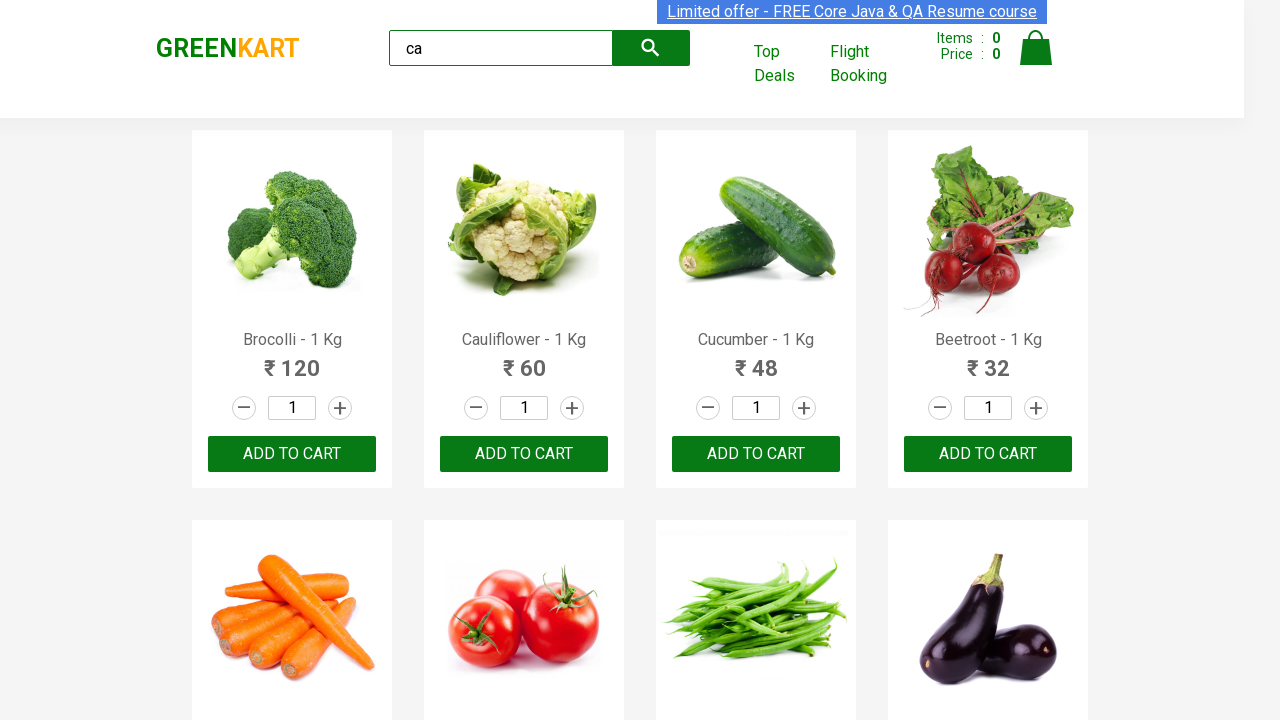

Waited 2 seconds for products to load after search
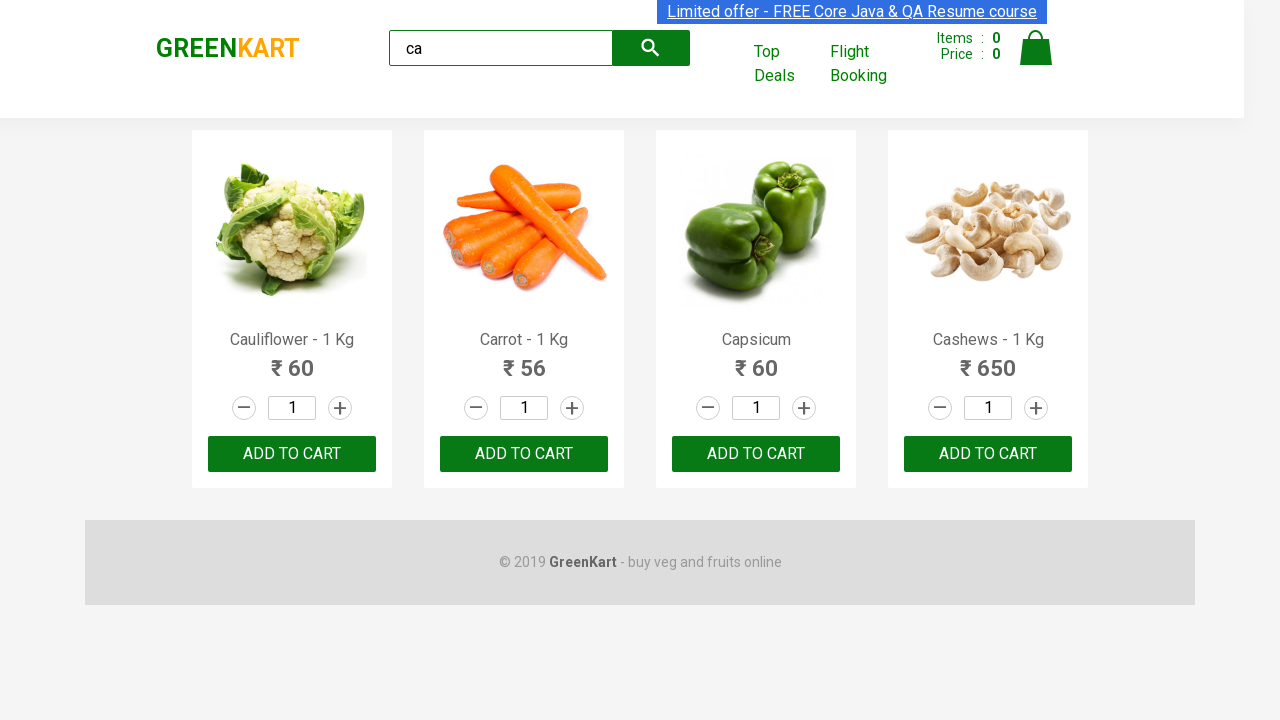

Waited for product elements to appear in DOM
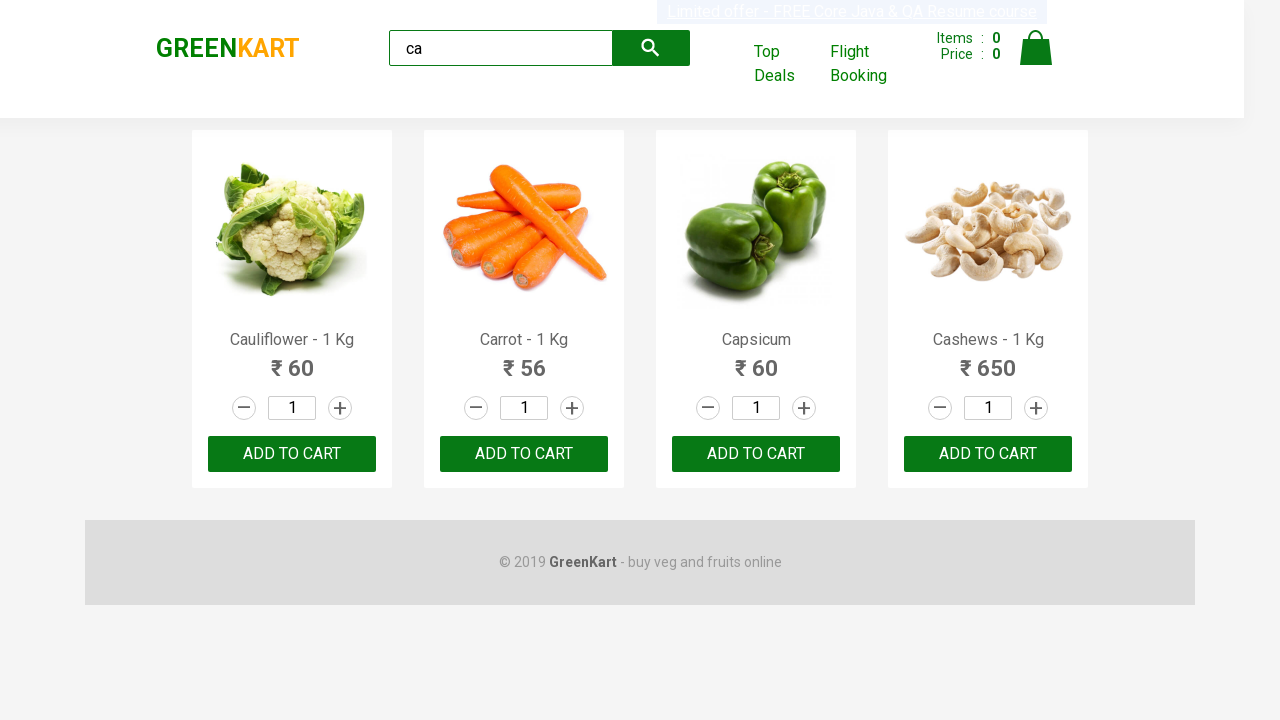

Located all product elements
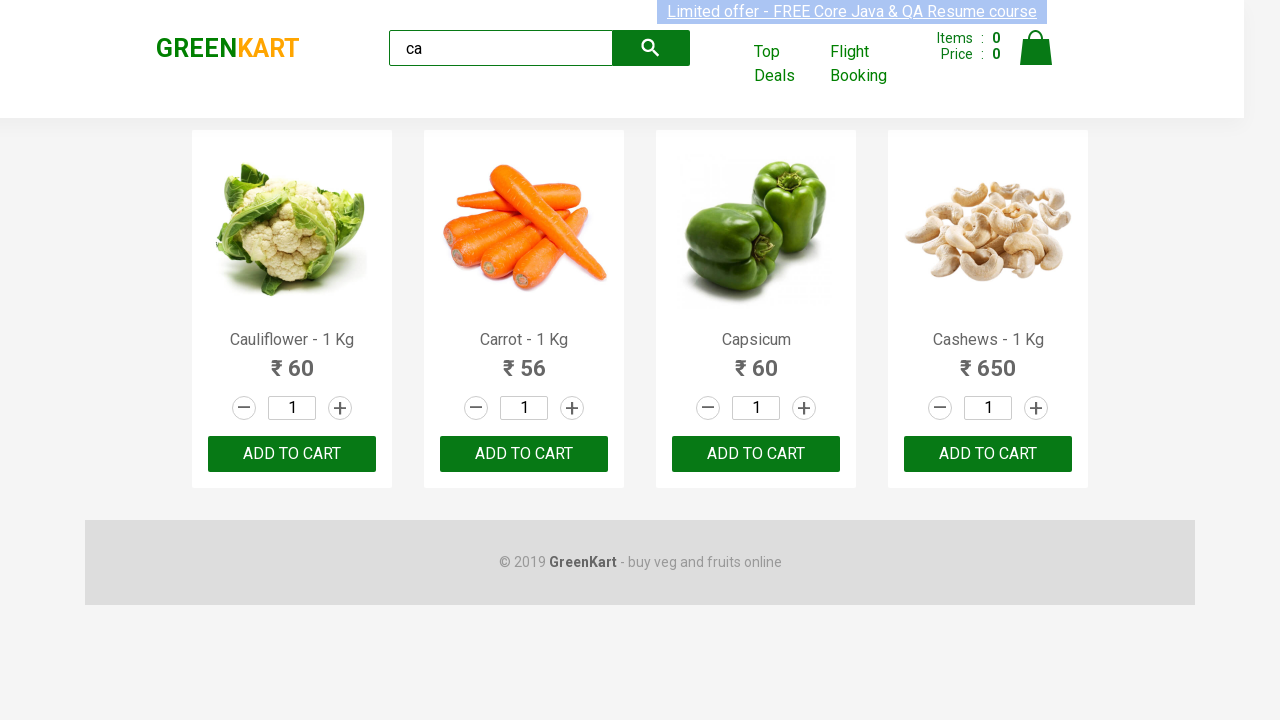

Verified that exactly 4 products are displayed
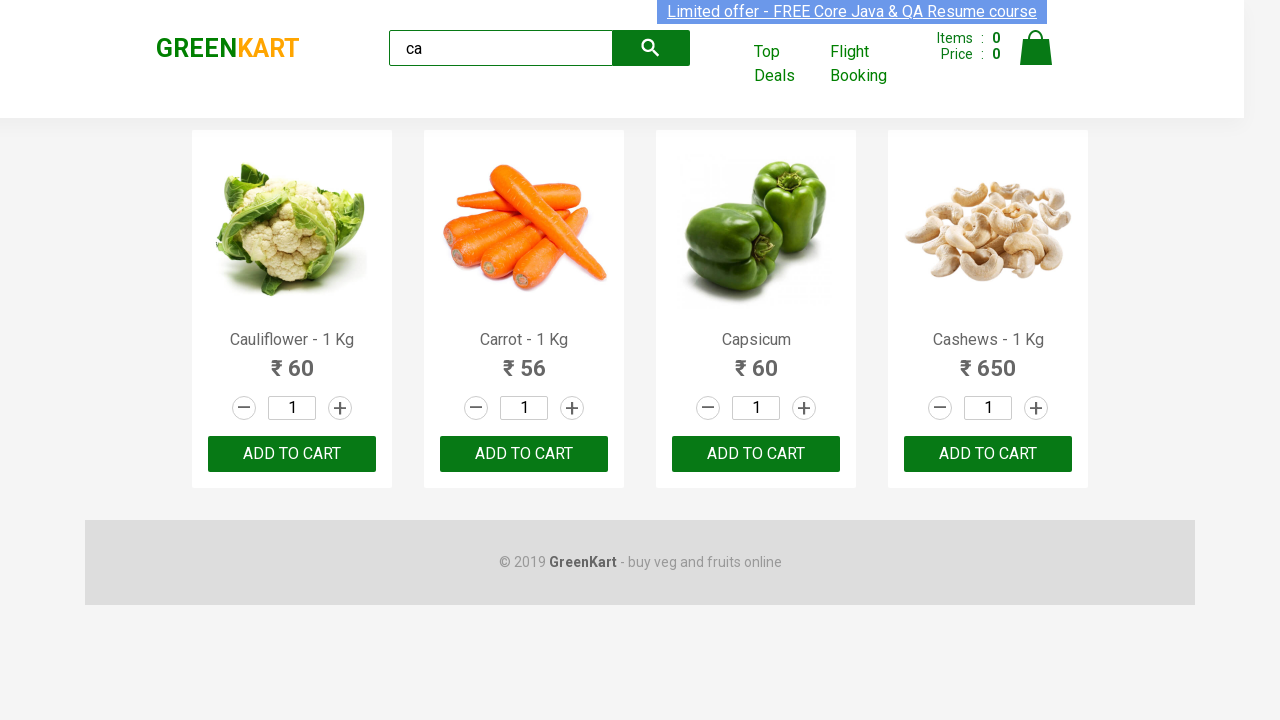

Retrieved product name: 'Cauliflower - 1 Kg' for product 1
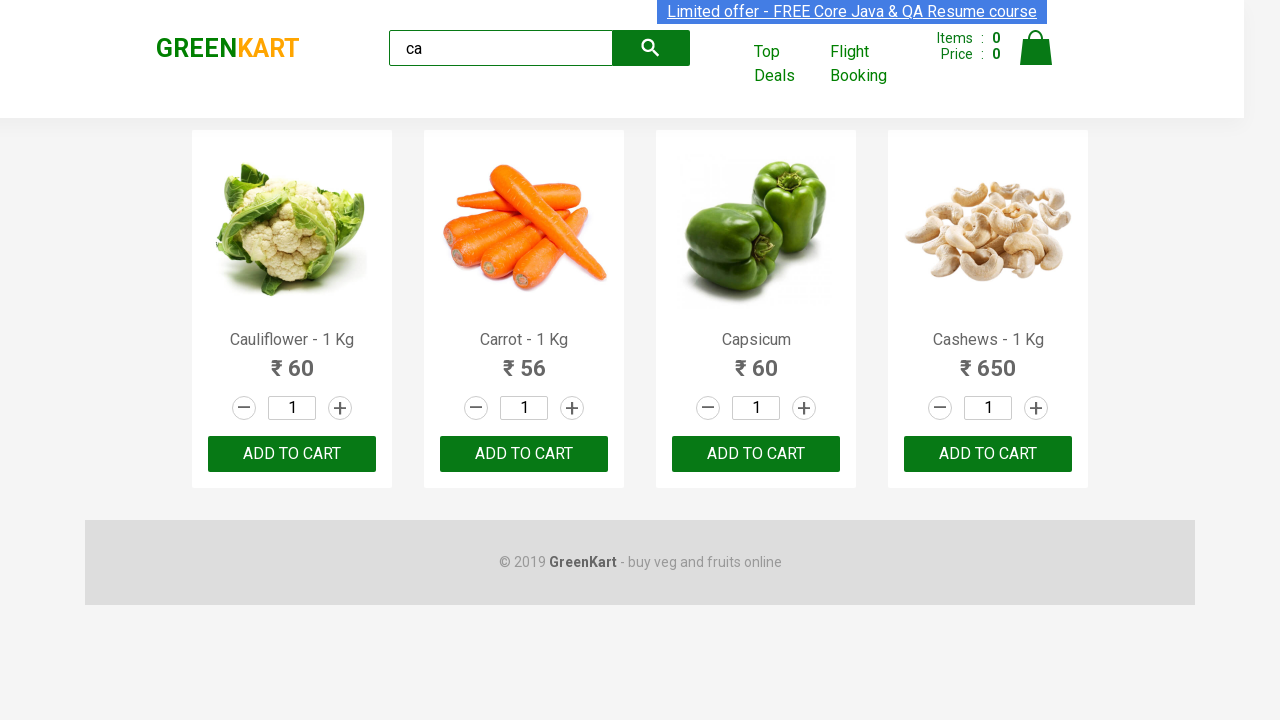

Retrieved product name: 'Carrot - 1 Kg' for product 2
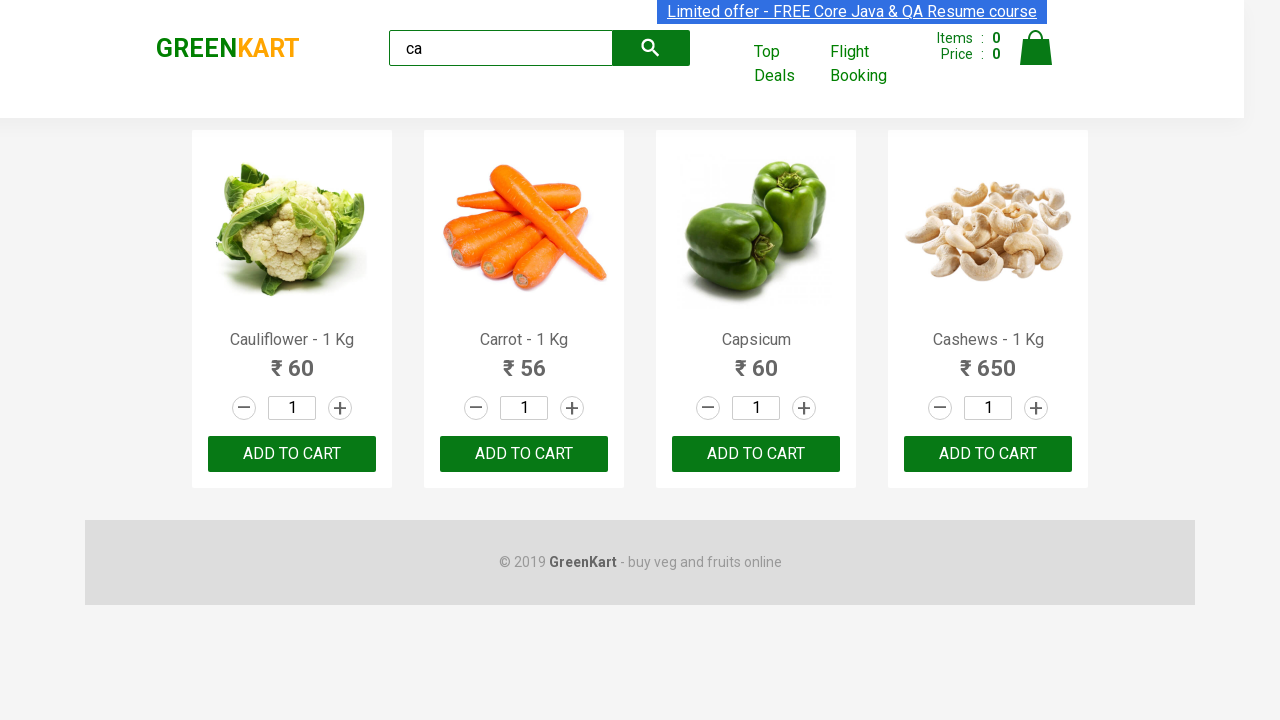

Clicked 'Add to Cart' button for Carrot product: 'Carrot - 1 Kg' at (524, 454) on .products .product >> nth=1 >> button
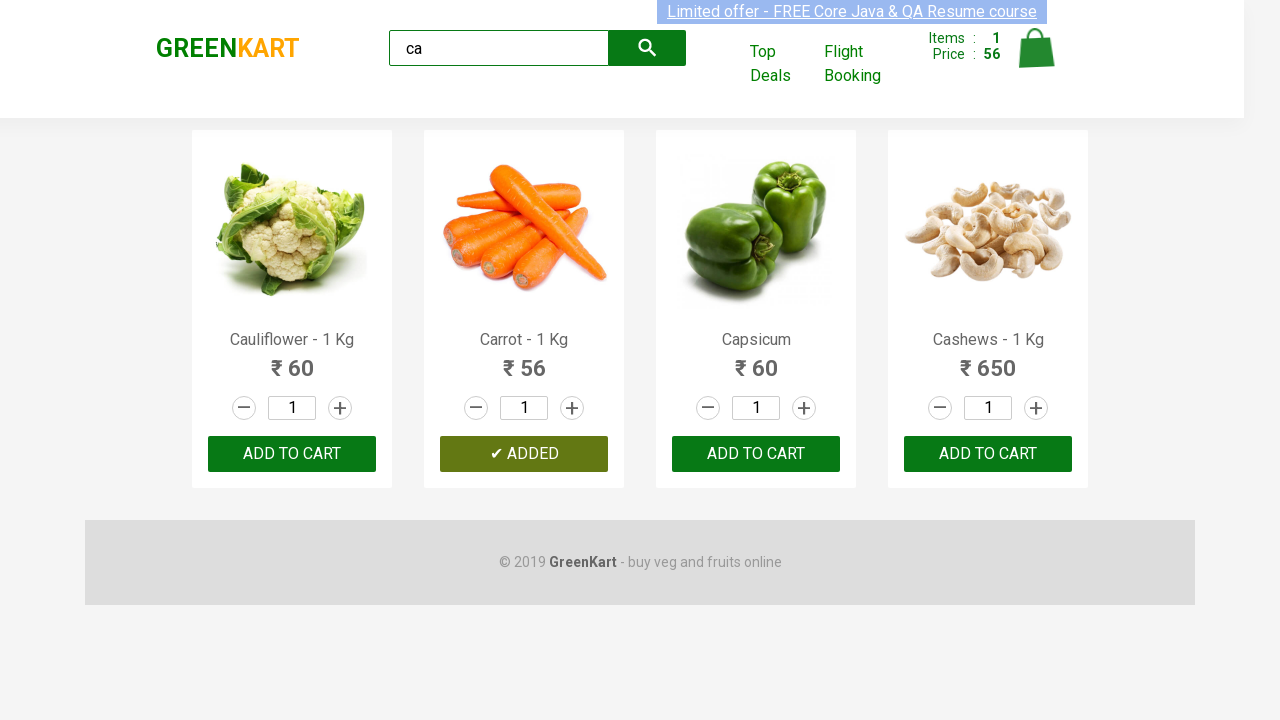

Retrieved product name: 'Capsicum' for product 3
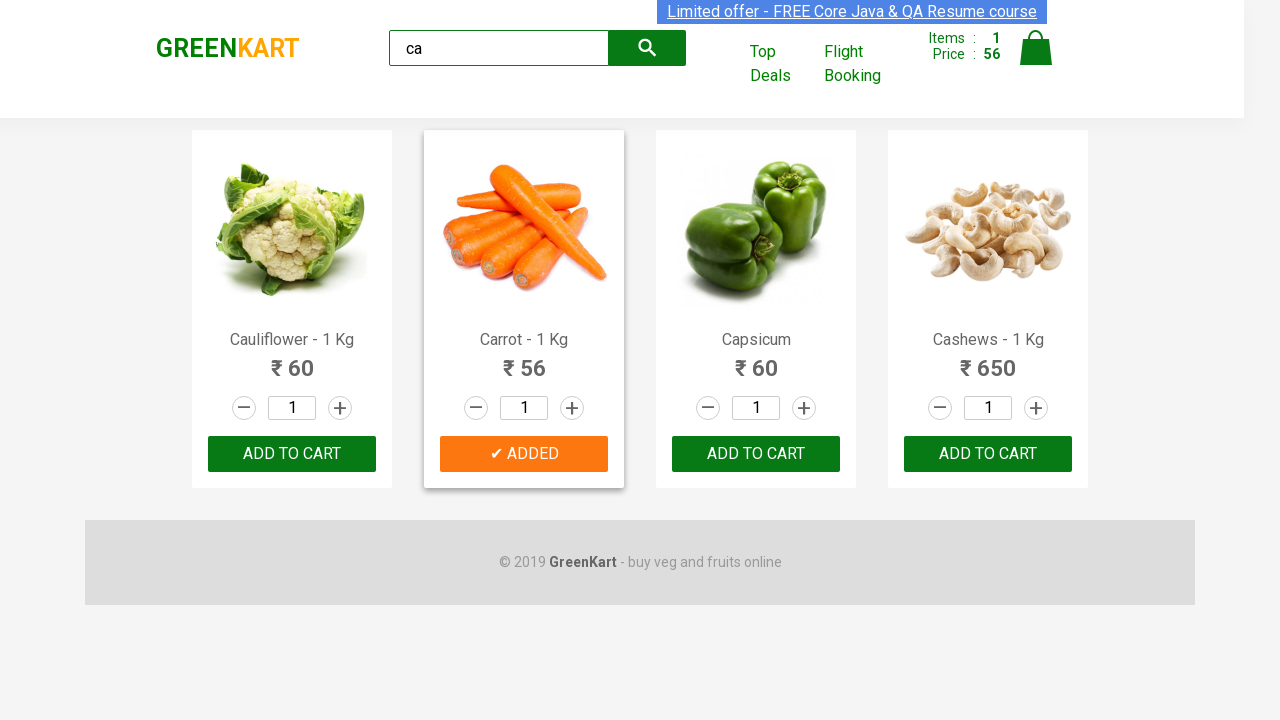

Retrieved product name: 'Cashews - 1 Kg' for product 4
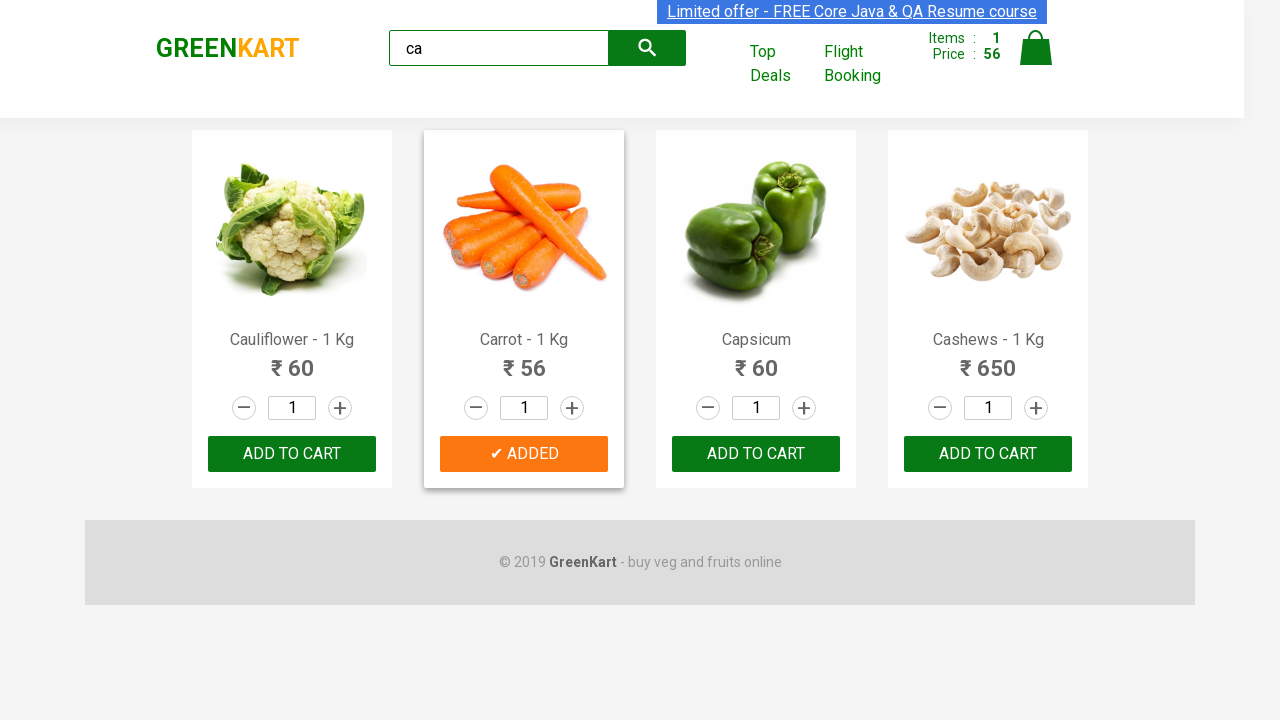

Located brand element
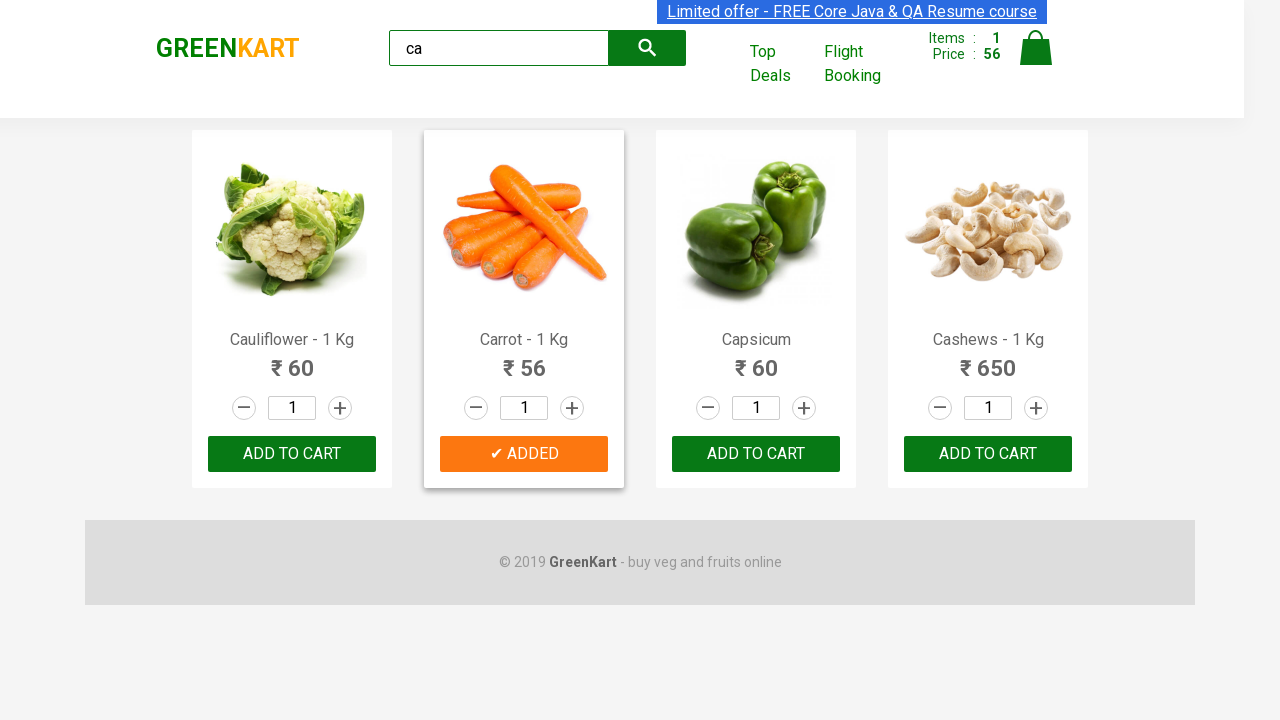

Verified brand name is 'GREENKART'
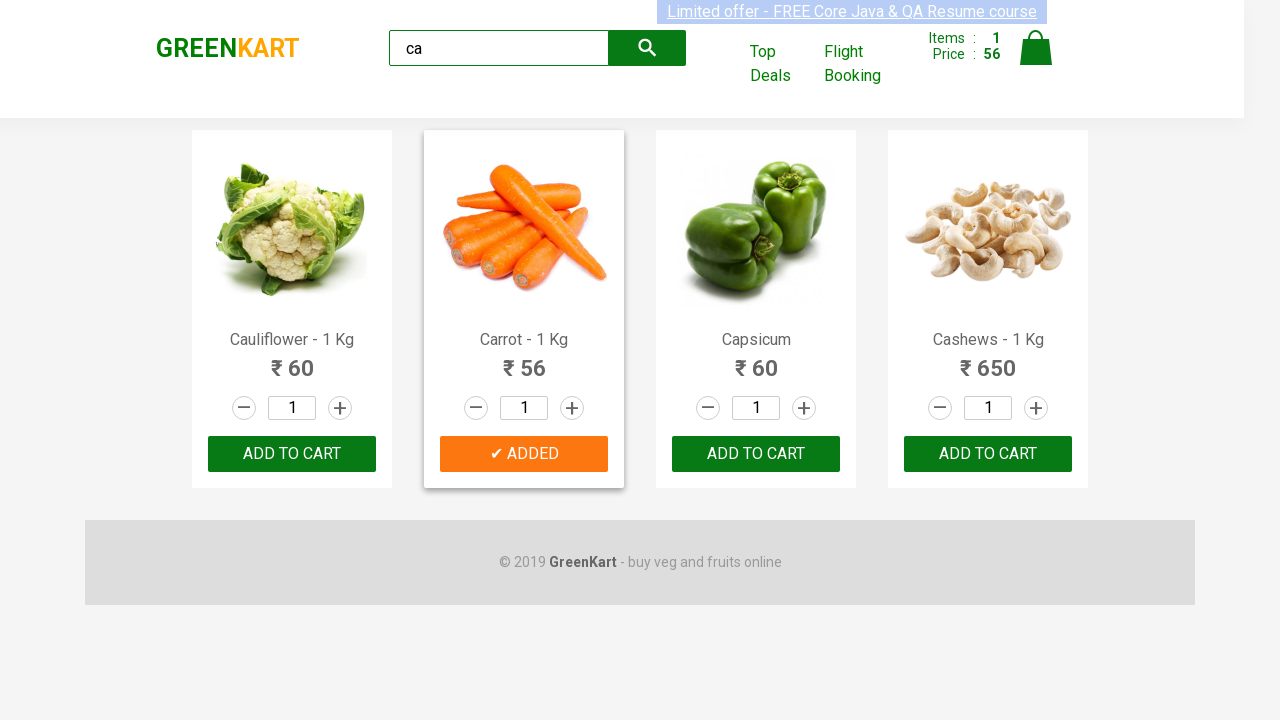

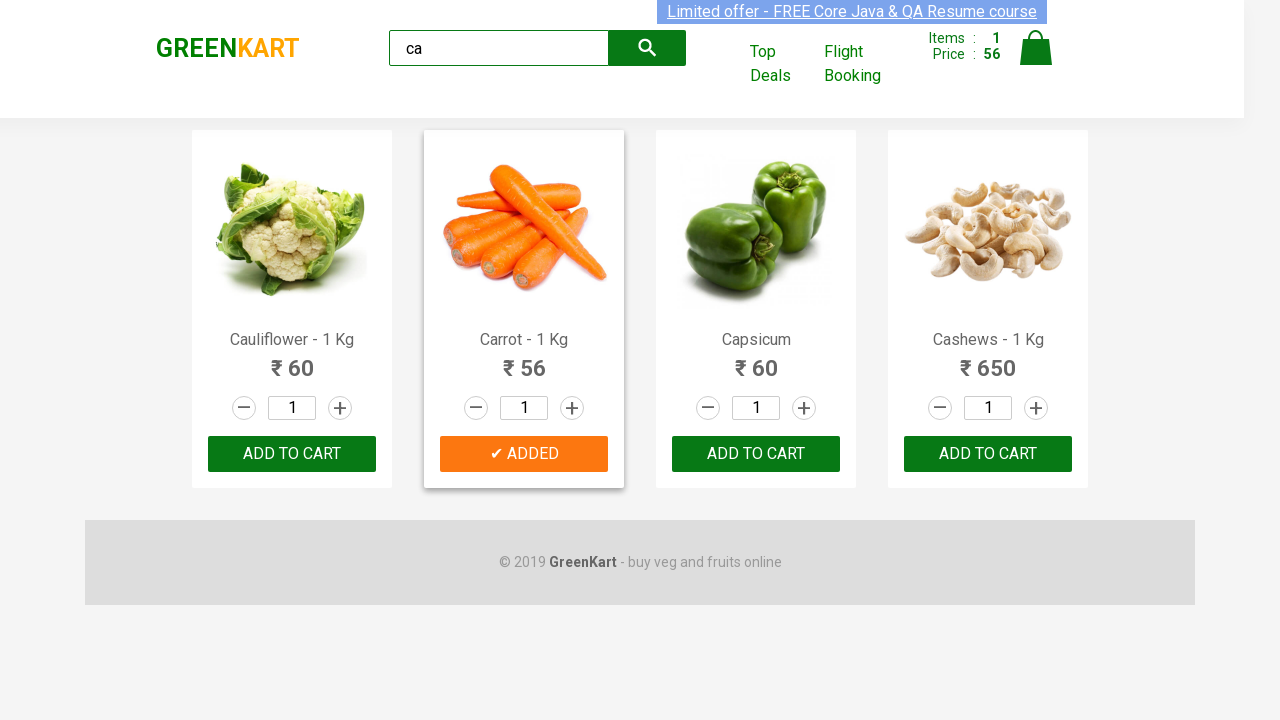